Tests a multi-step form interaction by clicking on a dynamically calculated link text, then filling out a form with personal information (first name, last name, city, country) and submitting it.

Starting URL: http://suninjuly.github.io/find_link_text

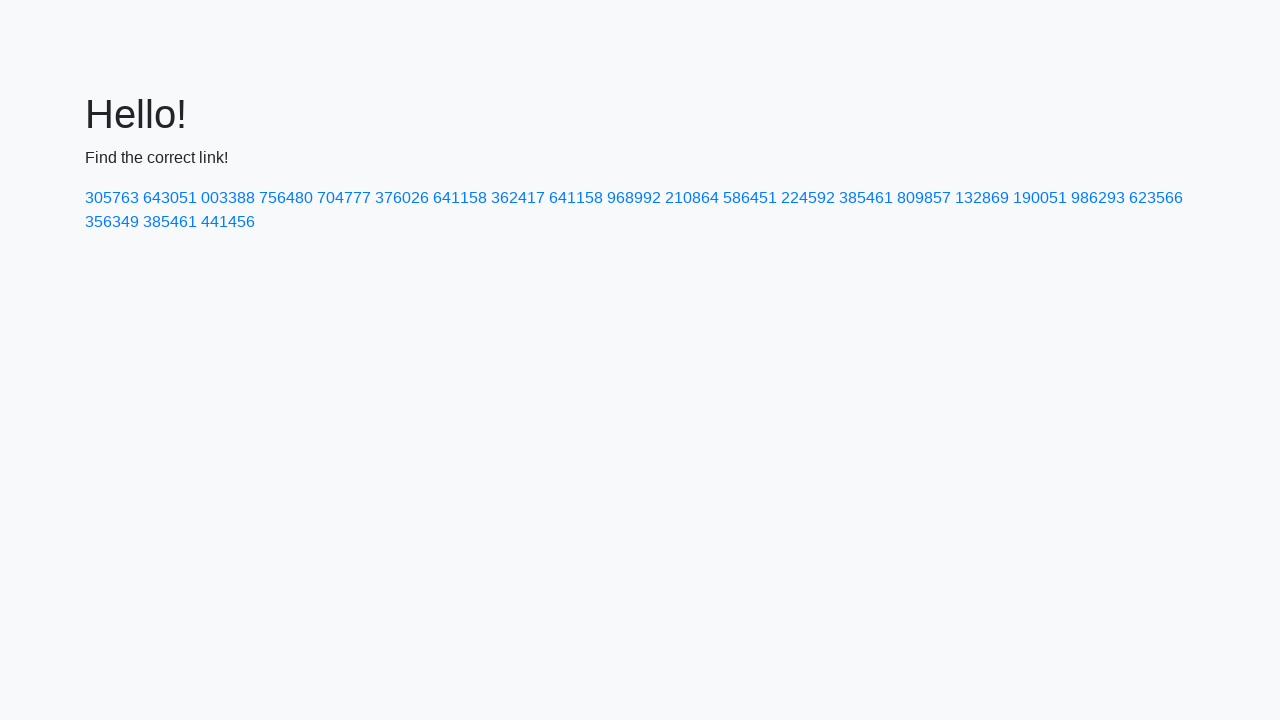

Clicked link with dynamically calculated text '224592' at (808, 198) on a:text-is('224592')
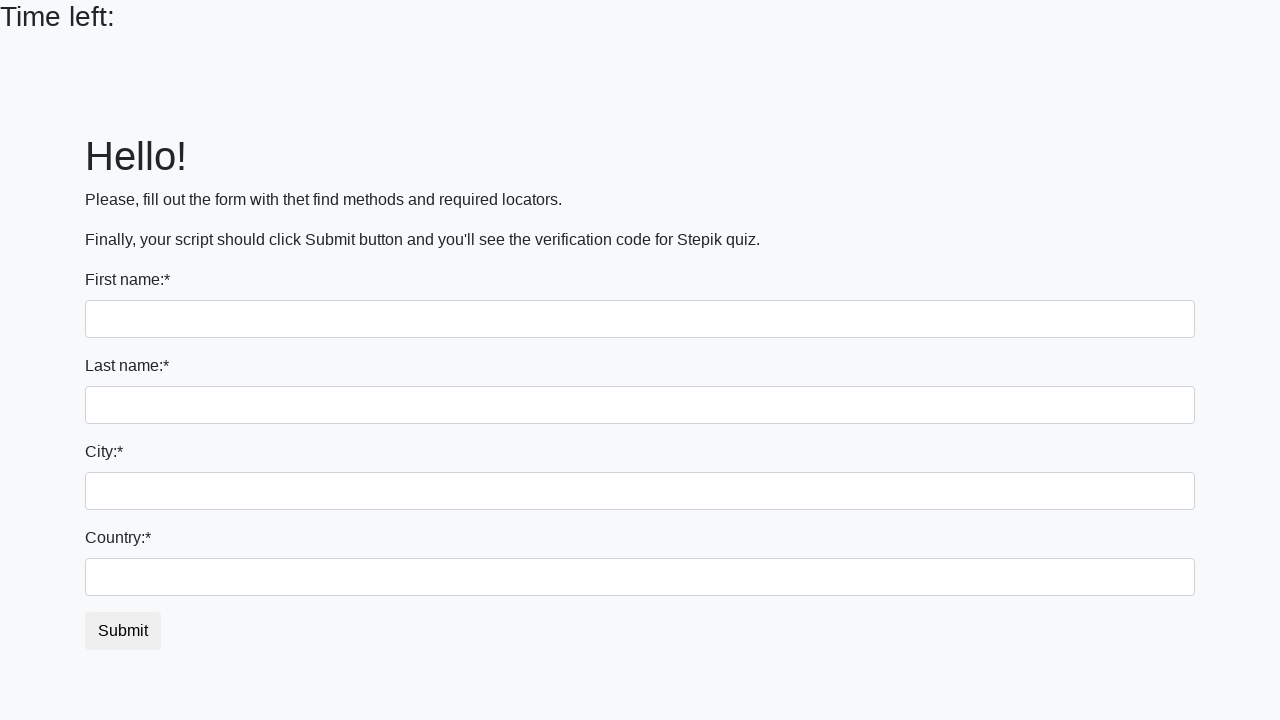

Filled first name field with 'Ivan' on input
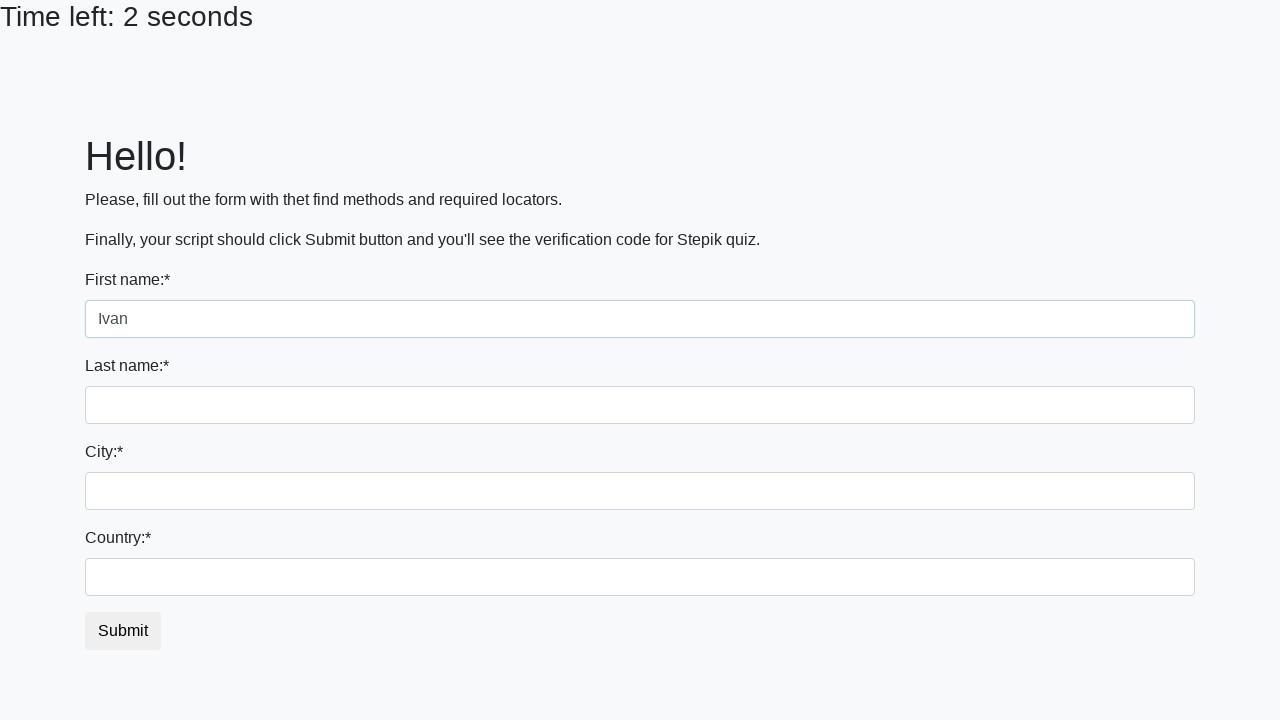

Filled last name field with 'Petrov' on input[name='last_name']
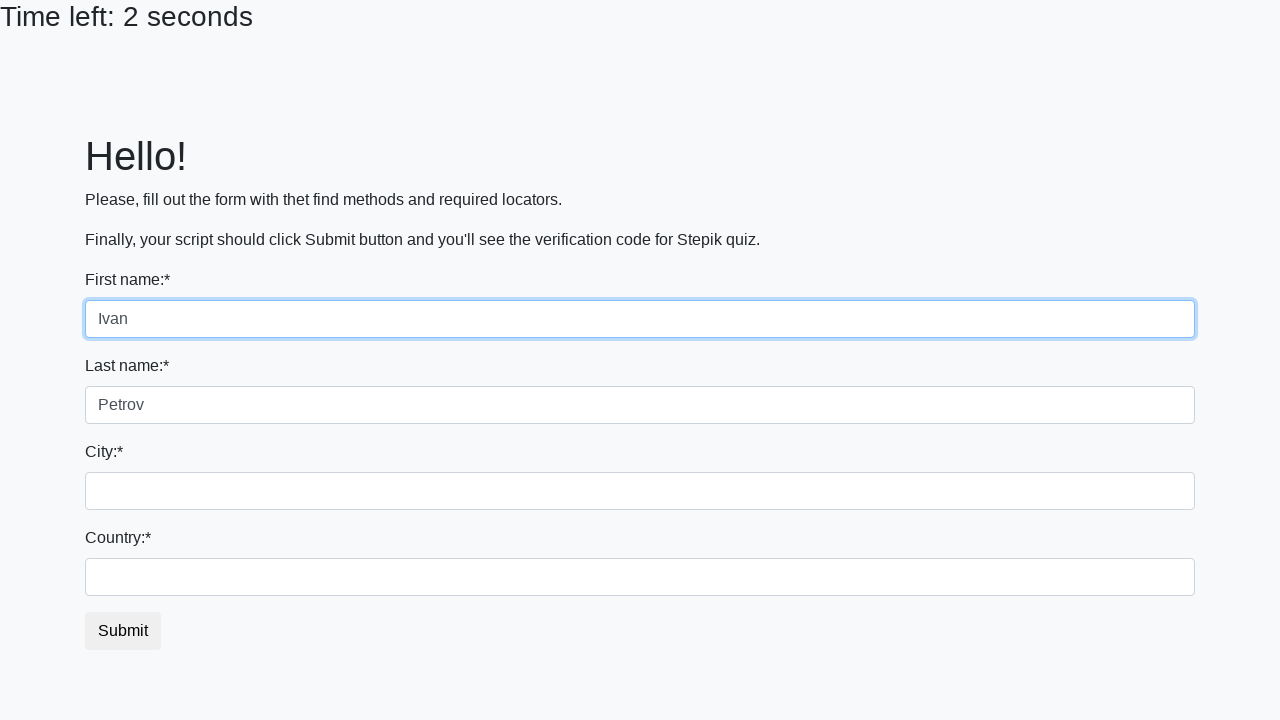

Filled city field with 'Smolensk' on .city
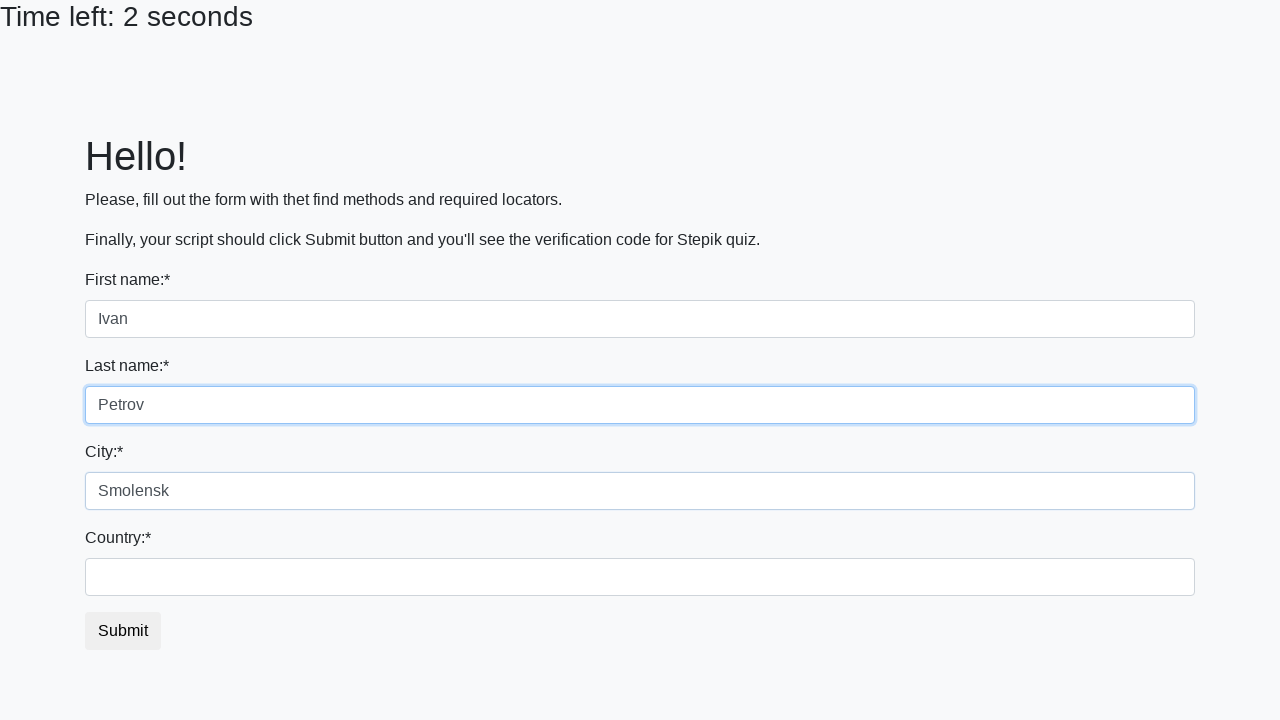

Filled country field with 'Russia' on #country
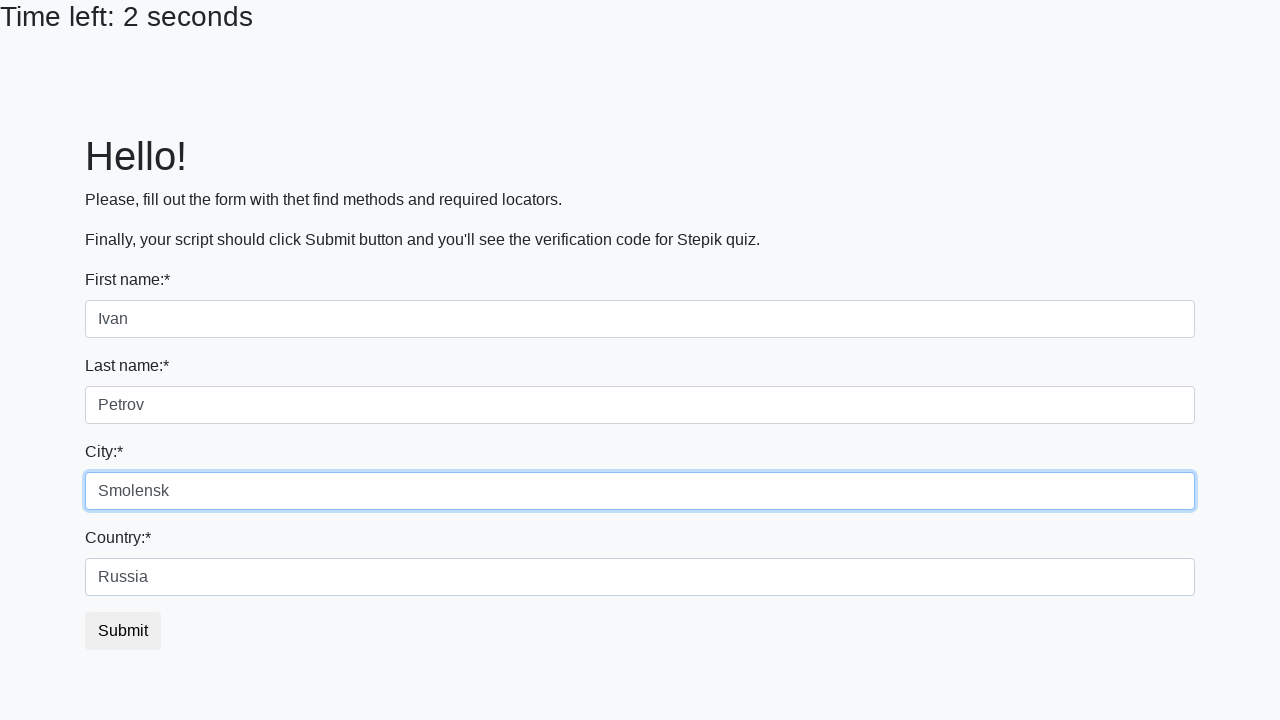

Clicked submit button to complete form at (123, 631) on button.btn
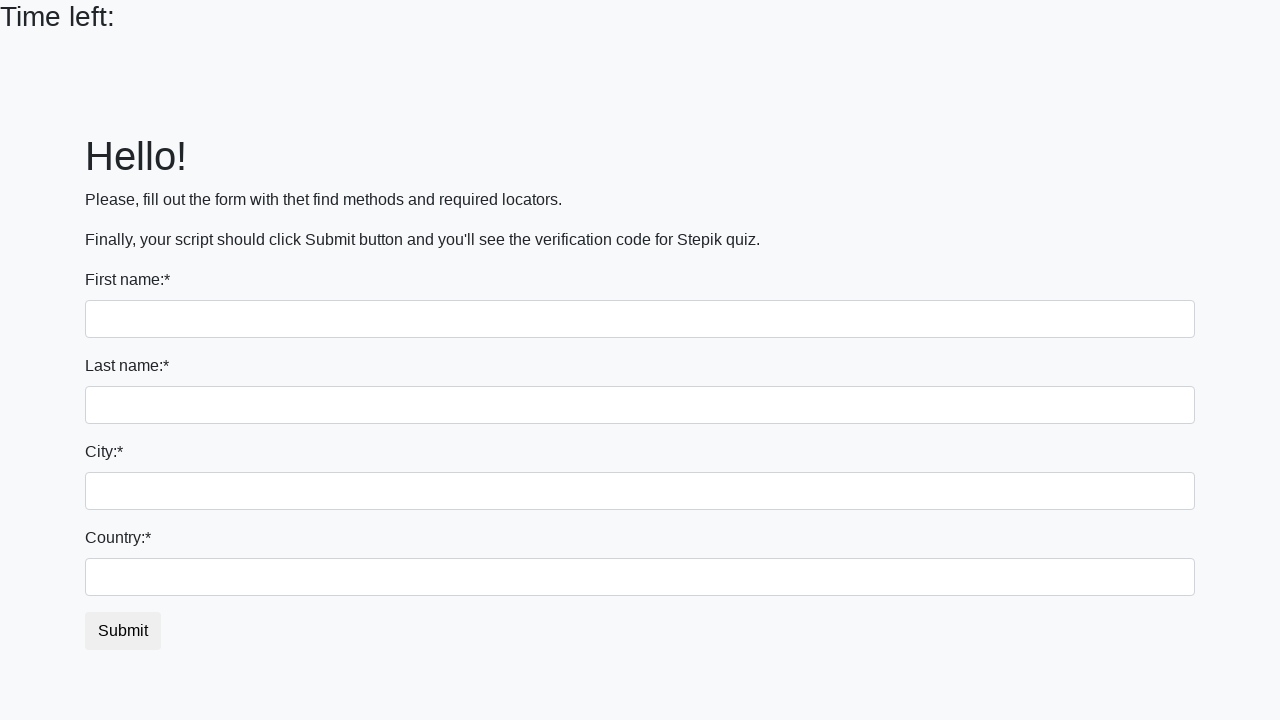

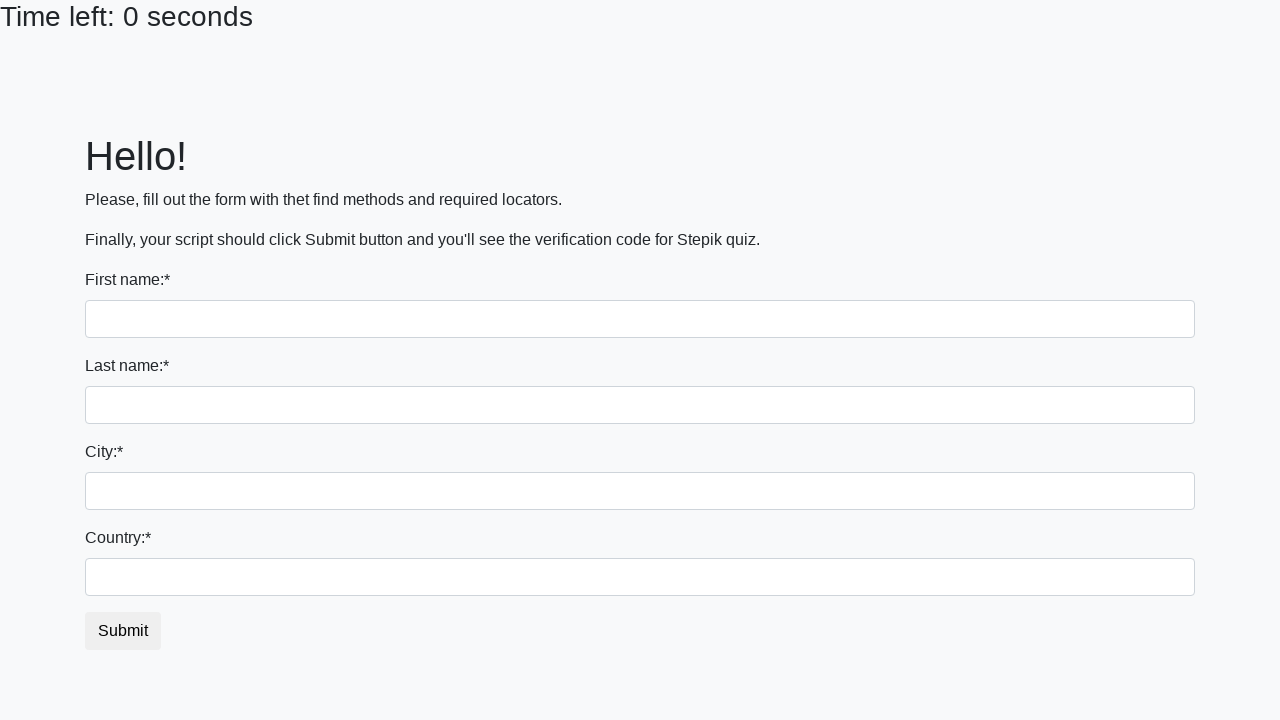